Verifies the Zero Bank link text and href attribute on the login page

Starting URL: http://zero.webappsecurity.com/login.html

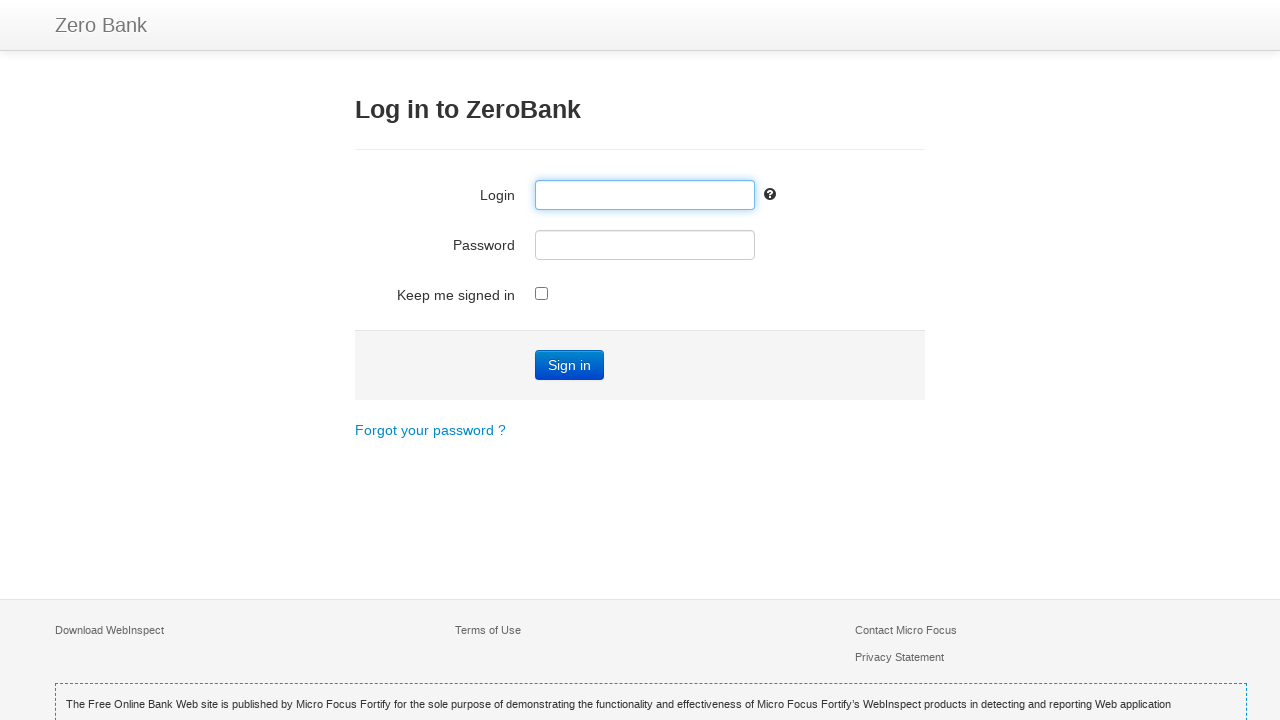

Navigated to Zero Bank login page
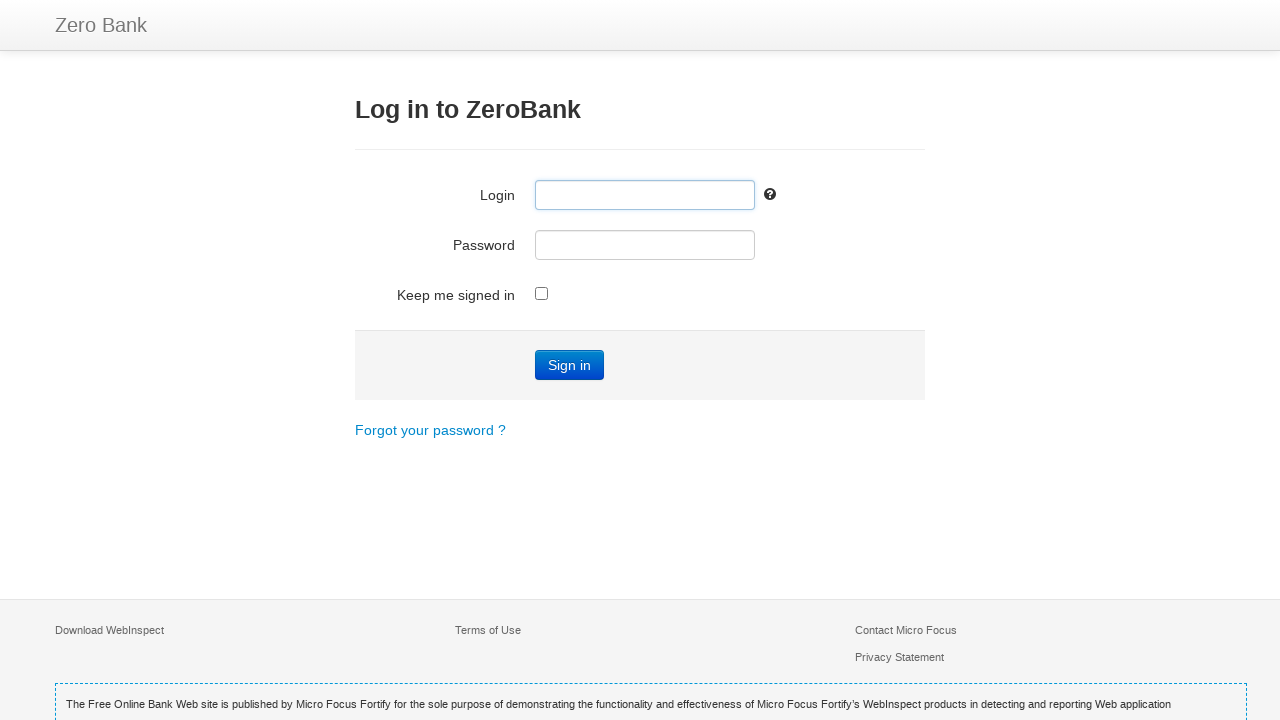

Located Zero Bank brand link element
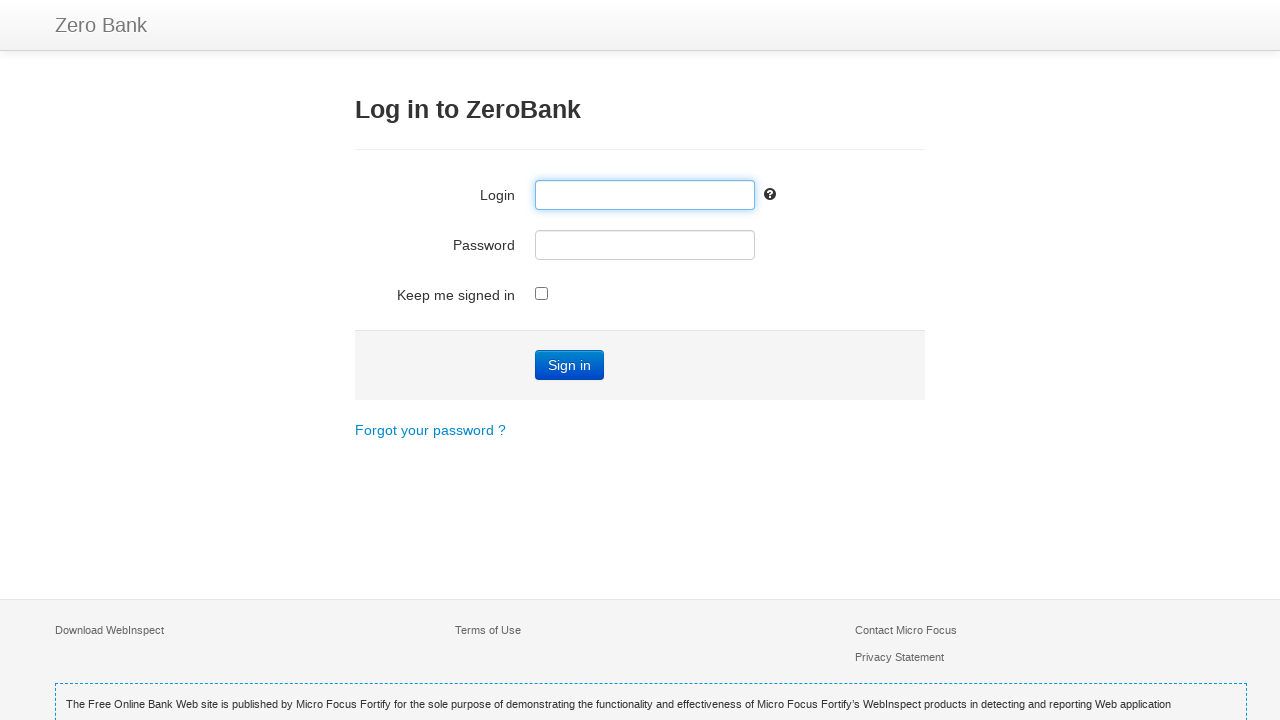

Retrieved Zero Bank link text
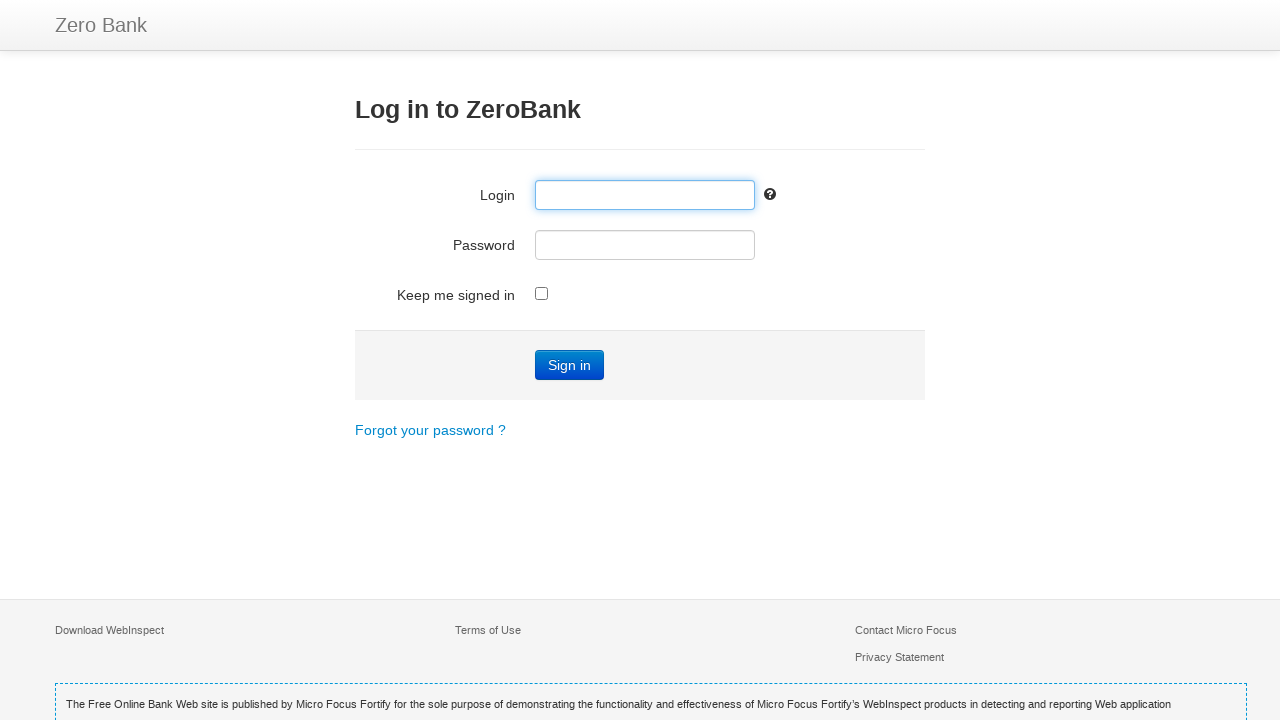

Verified link text is 'Zero Bank'
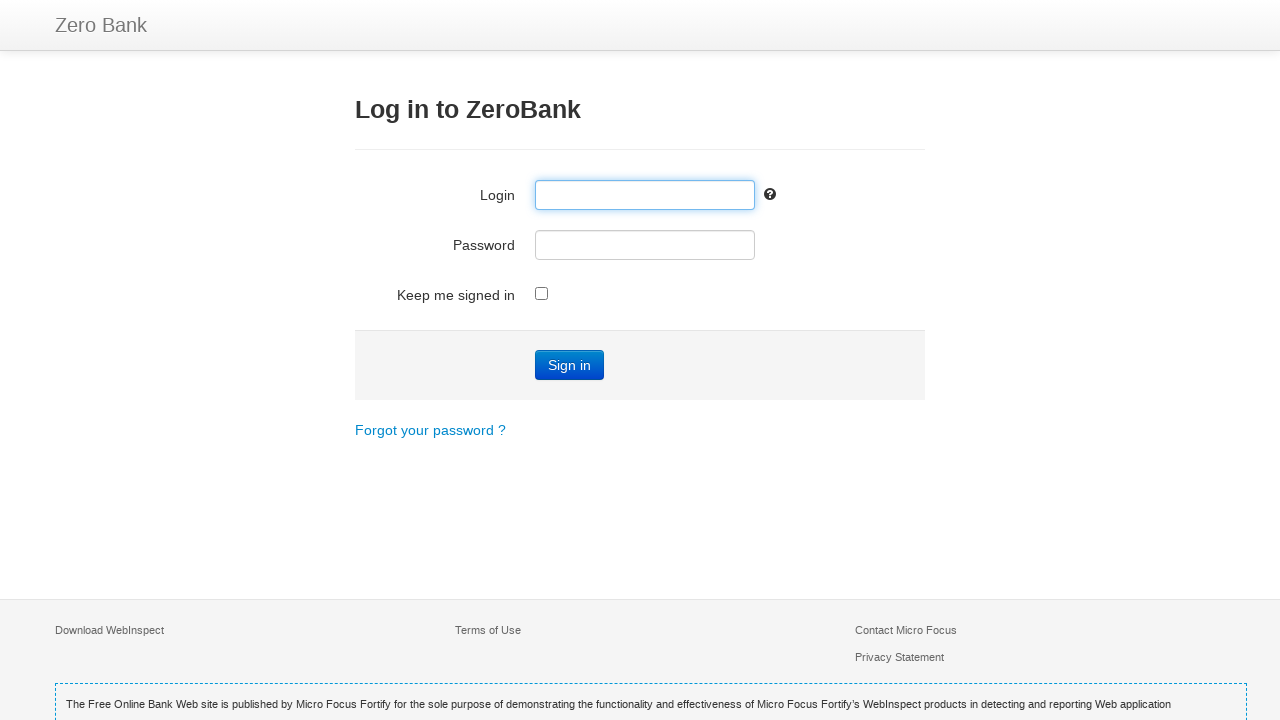

Retrieved href attribute from Zero Bank link
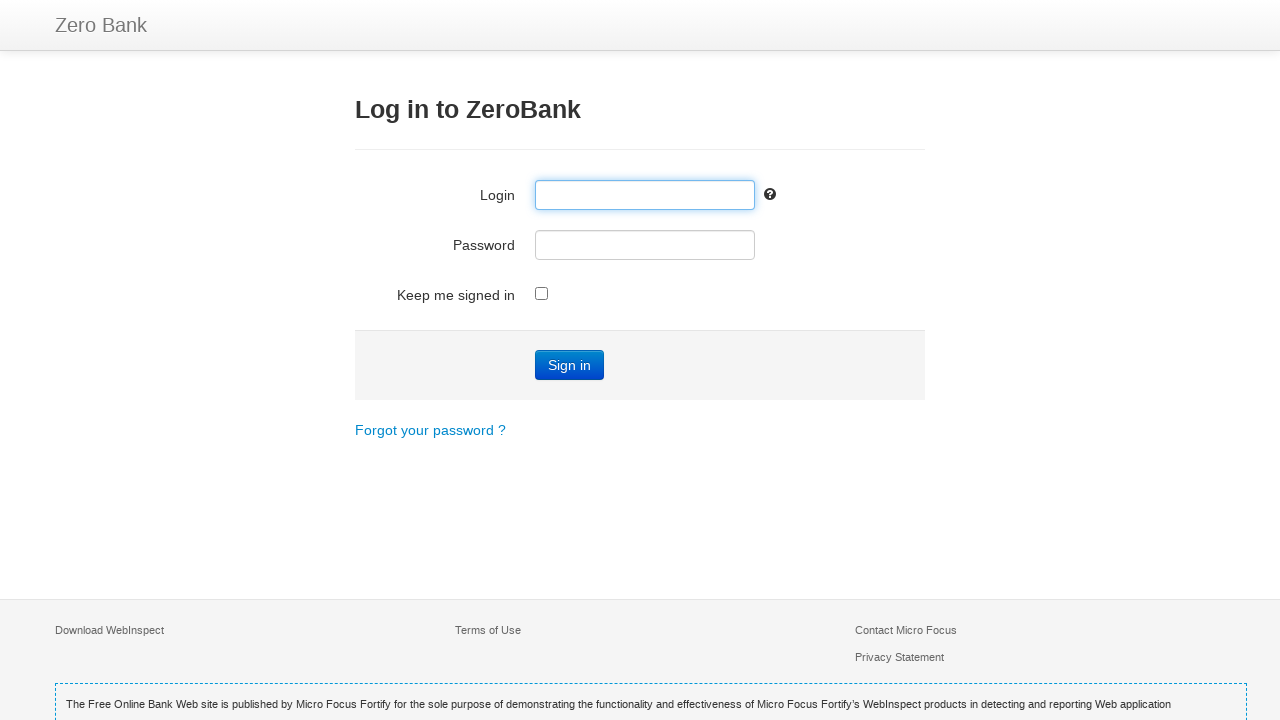

Verified href contains 'index.html'
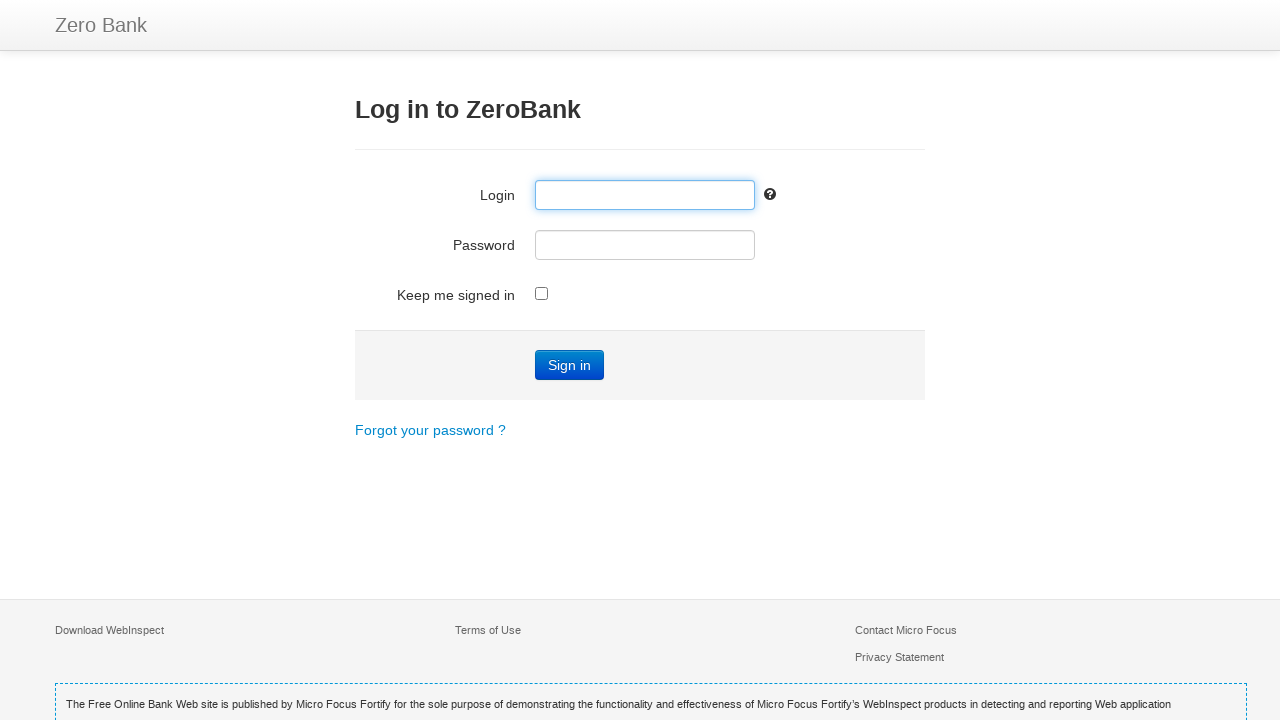

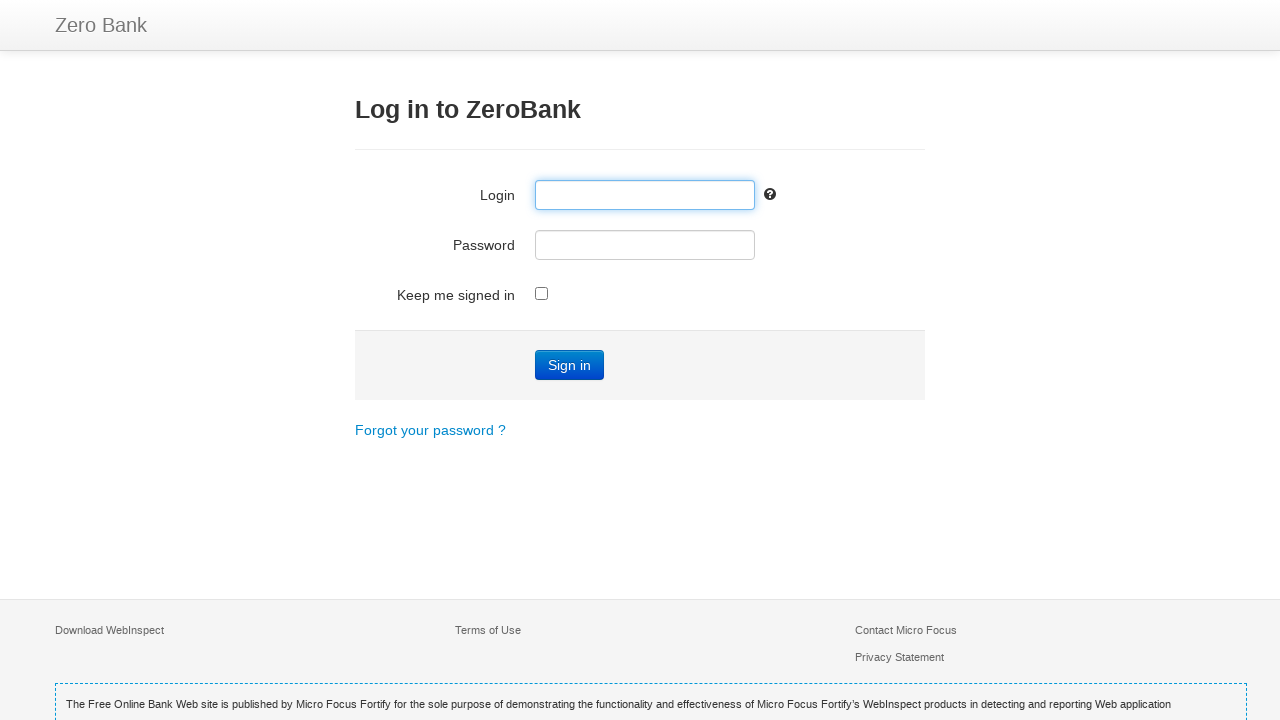